Navigates to the Jobs page and verifies the page title

Starting URL: https://alchemy.hguy.co/jobs

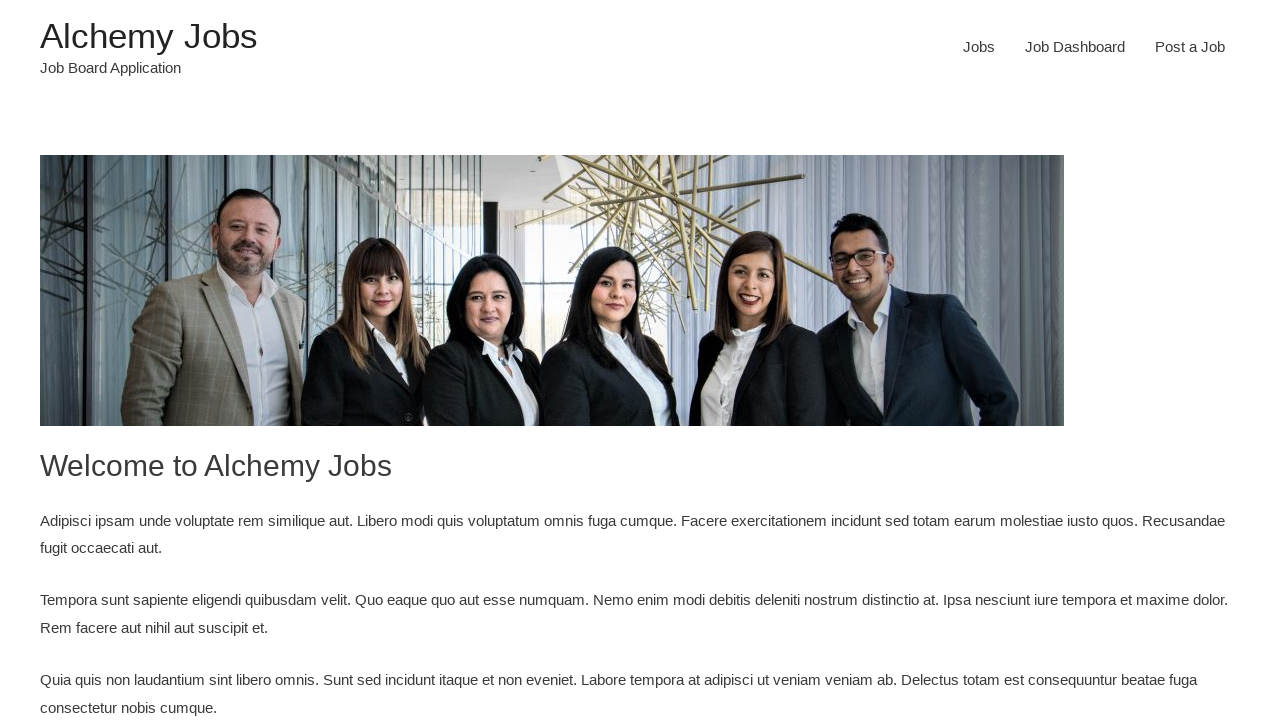

Clicked Jobs navigation link at (979, 47) on xpath=//a[text()='Jobs']
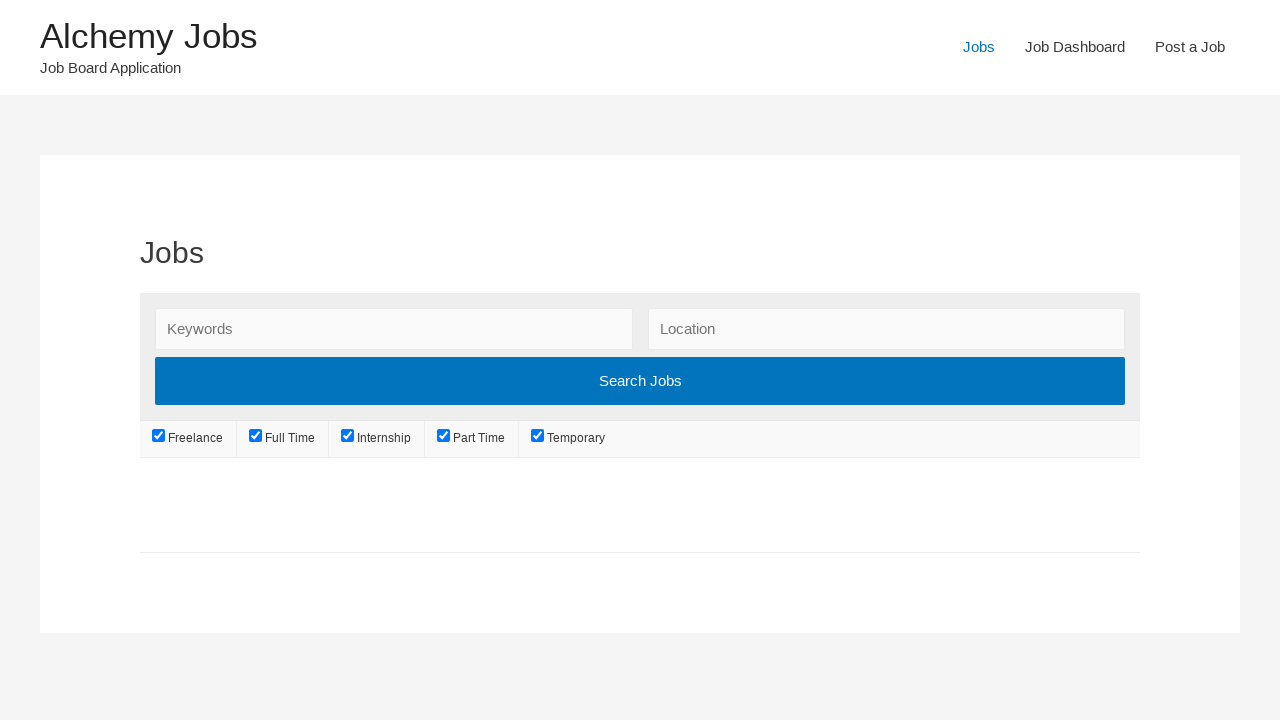

Jobs page loaded - search field is visible
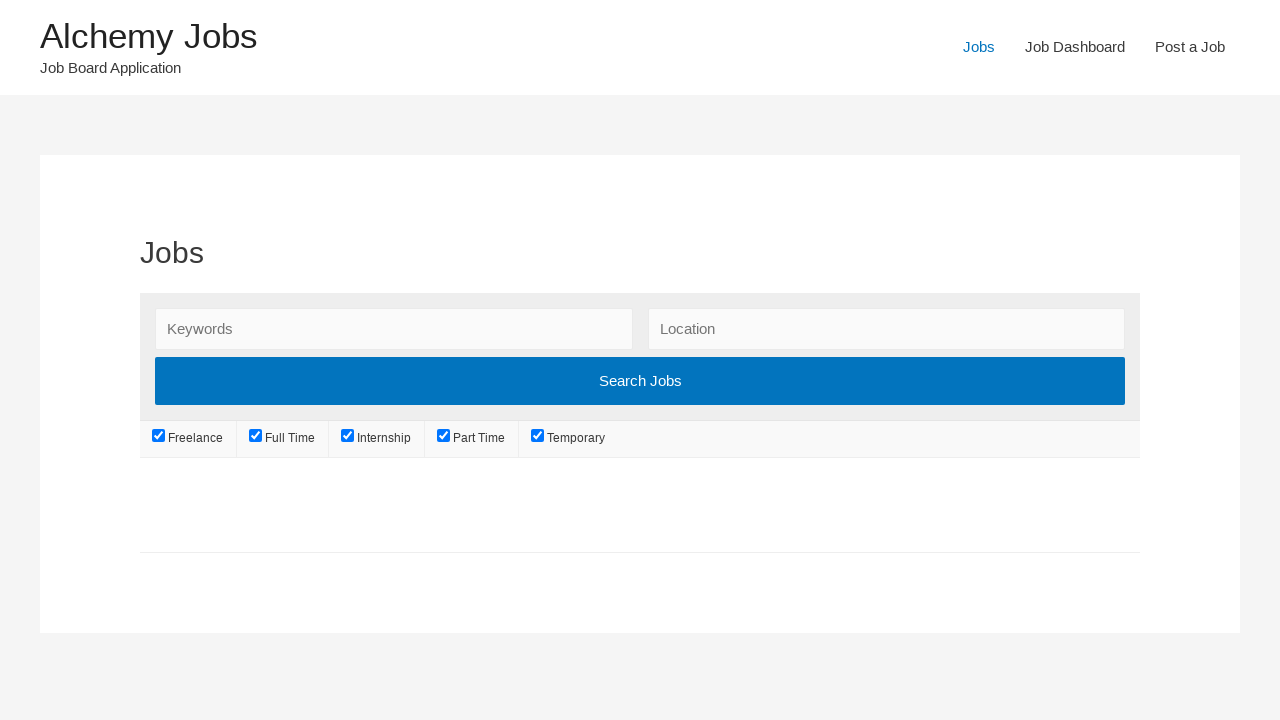

Verified page title is 'Jobs – Alchemy Jobs'
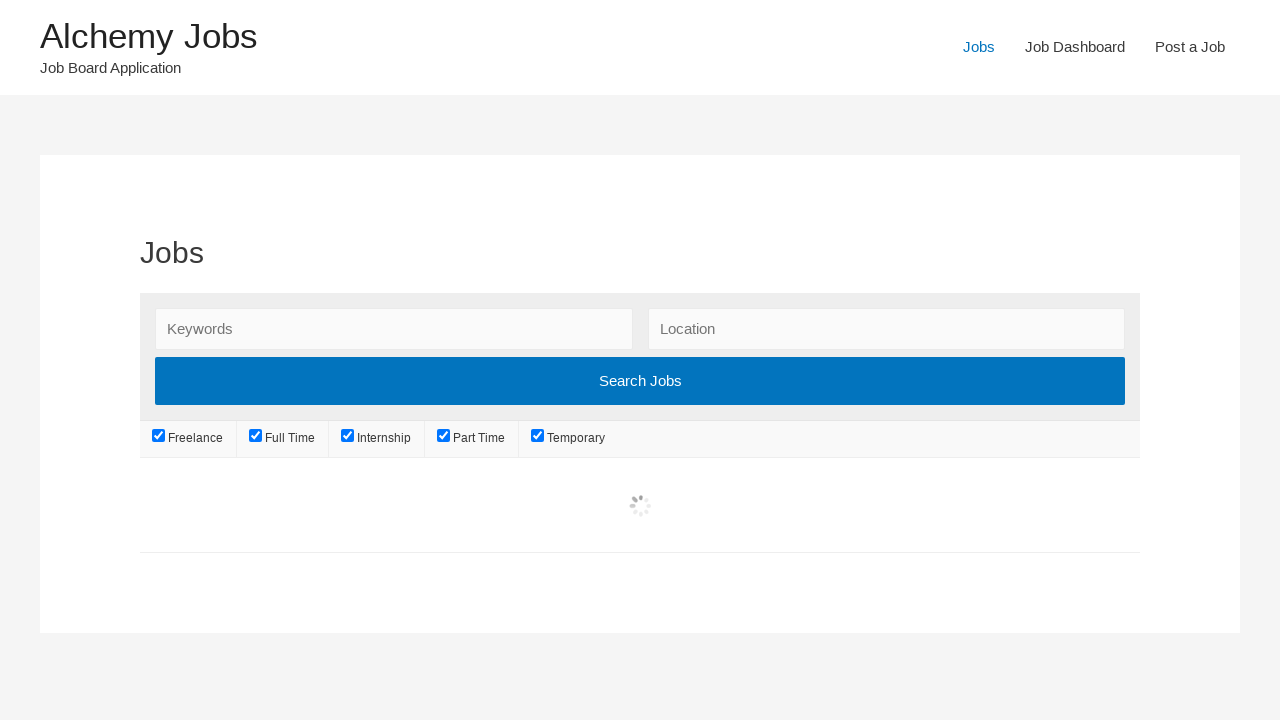

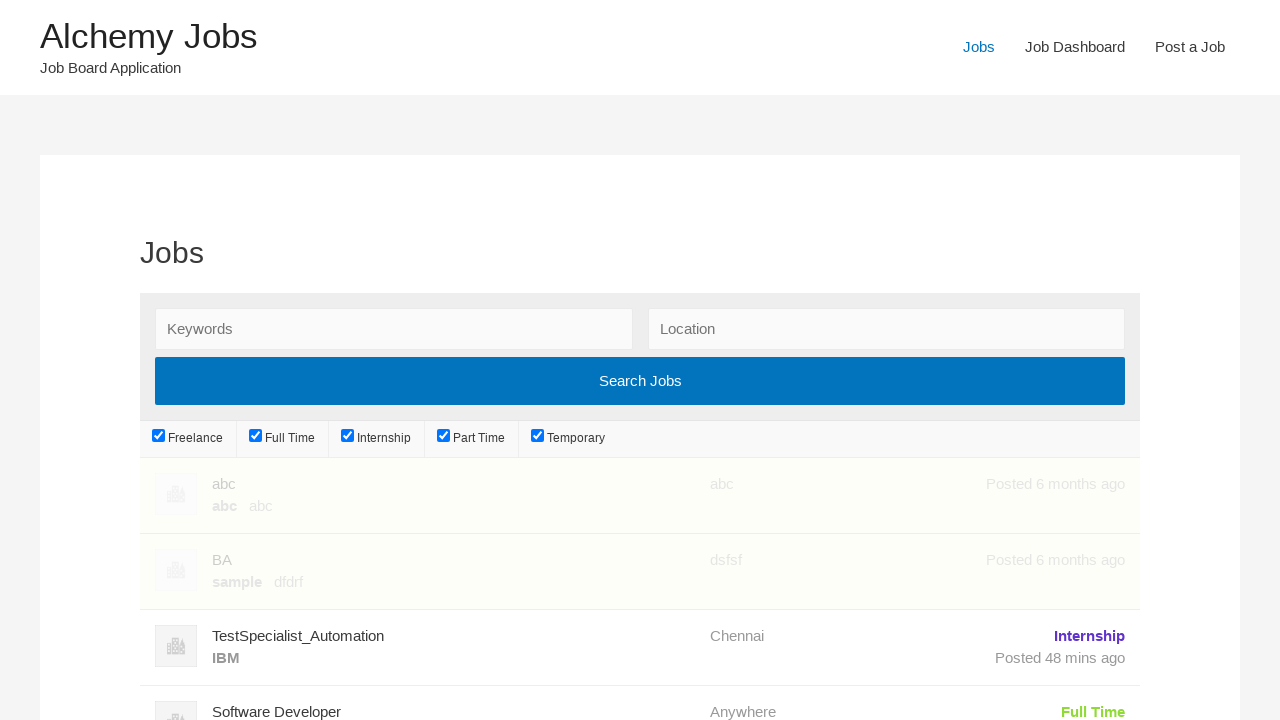